Tests mouse double-click interaction on a clickable element on a mouse interaction demo page

Starting URL: https://awesomeqa.com/selenium/mouse_interaction.html

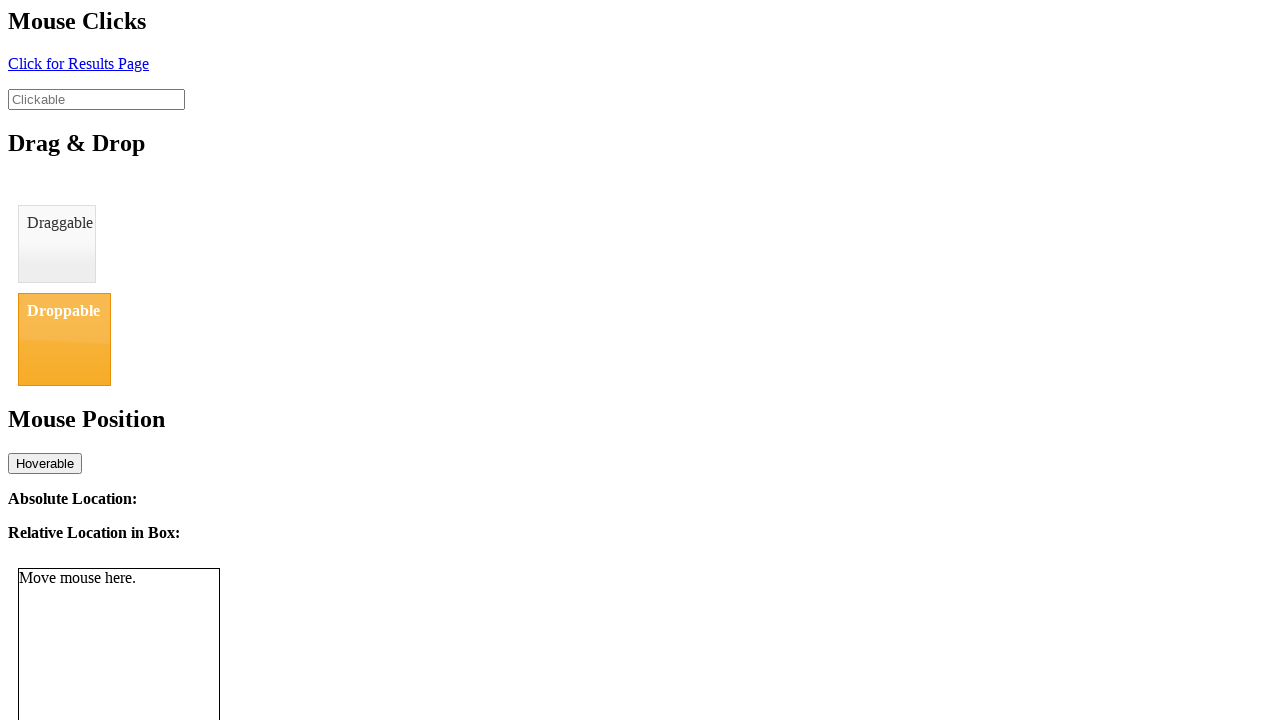

Located clickable element with ID 'clickable'
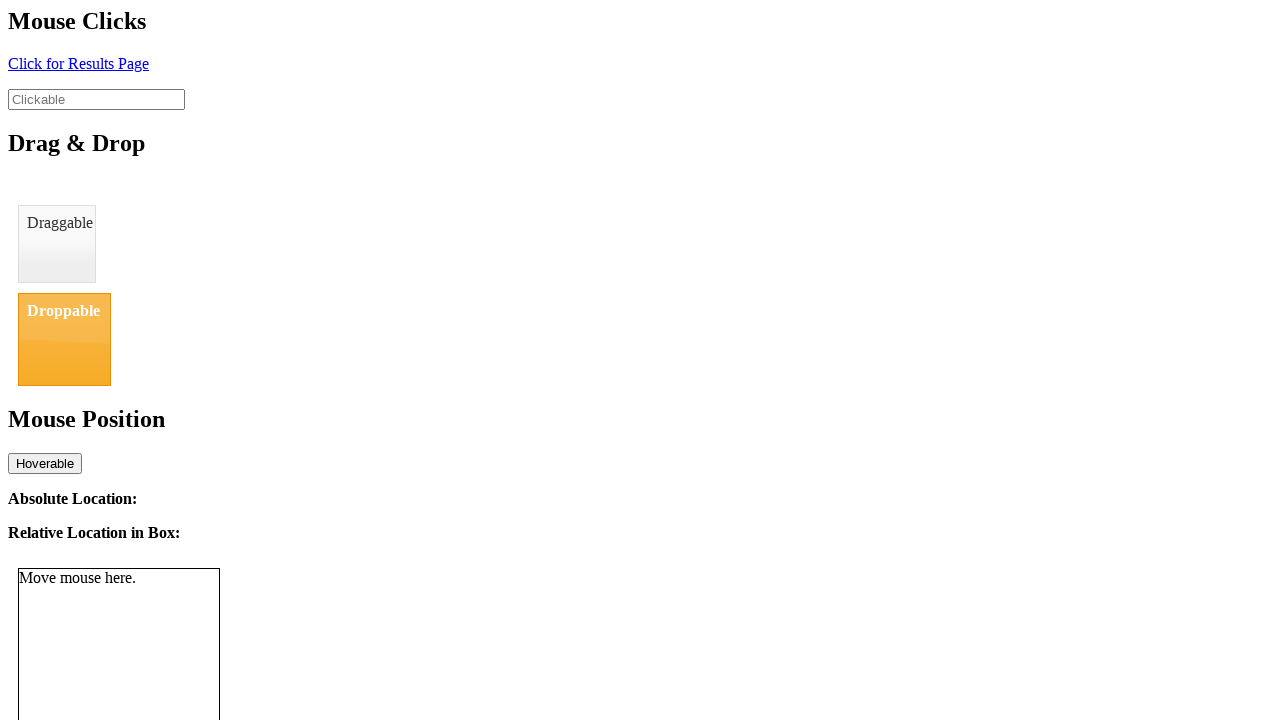

Performed double-click on the clickable element at (96, 99) on #clickable
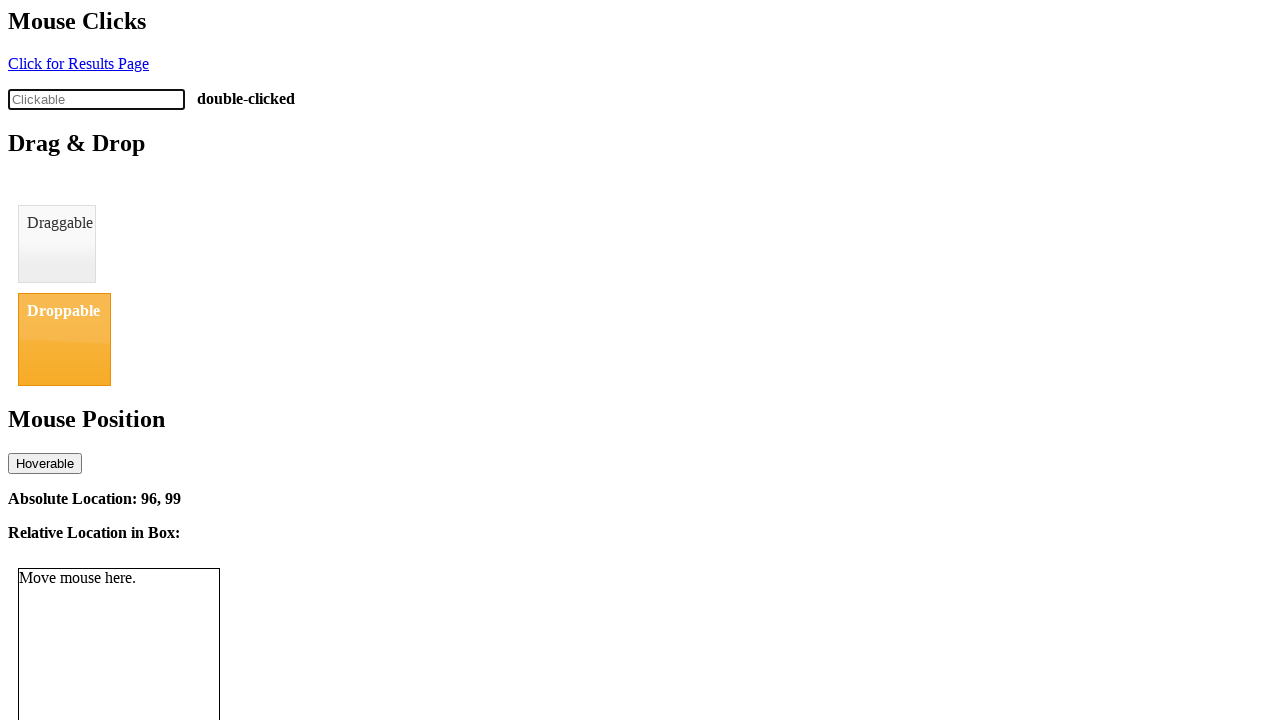

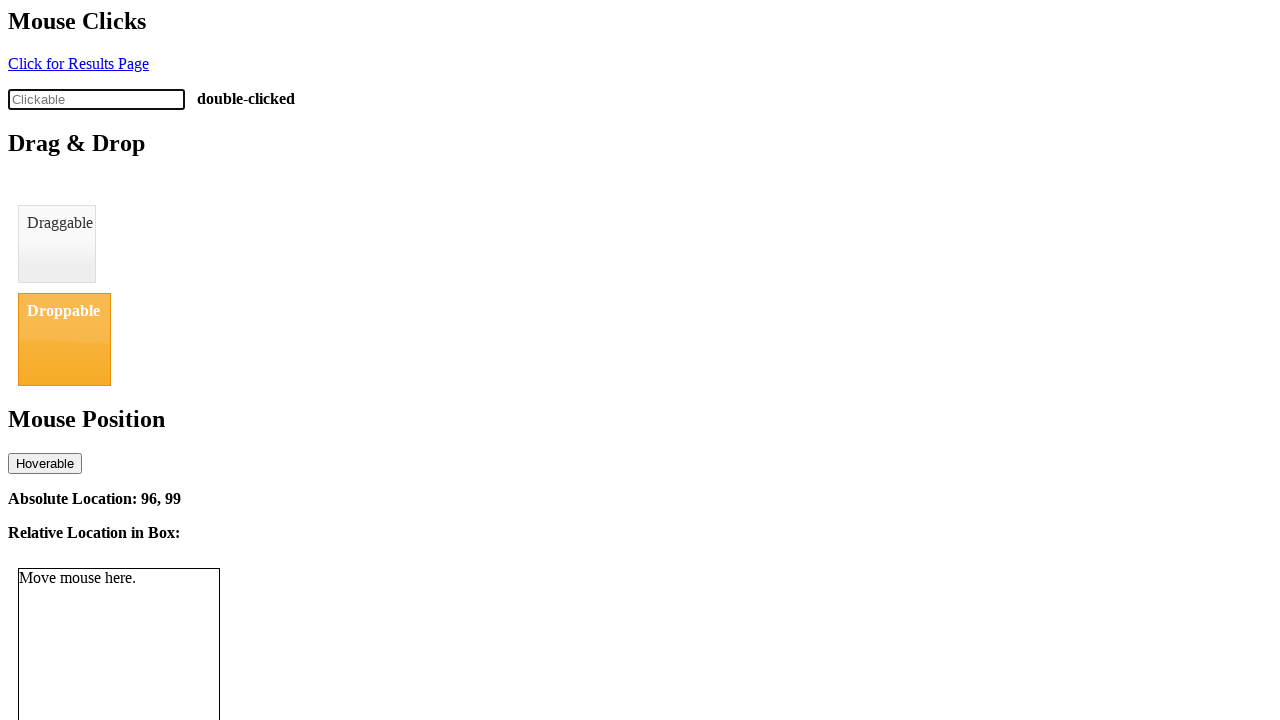